Tests that clicking a broken link navigates to a page that returns a 500 error status code

Starting URL: https://demoqa.com/broken

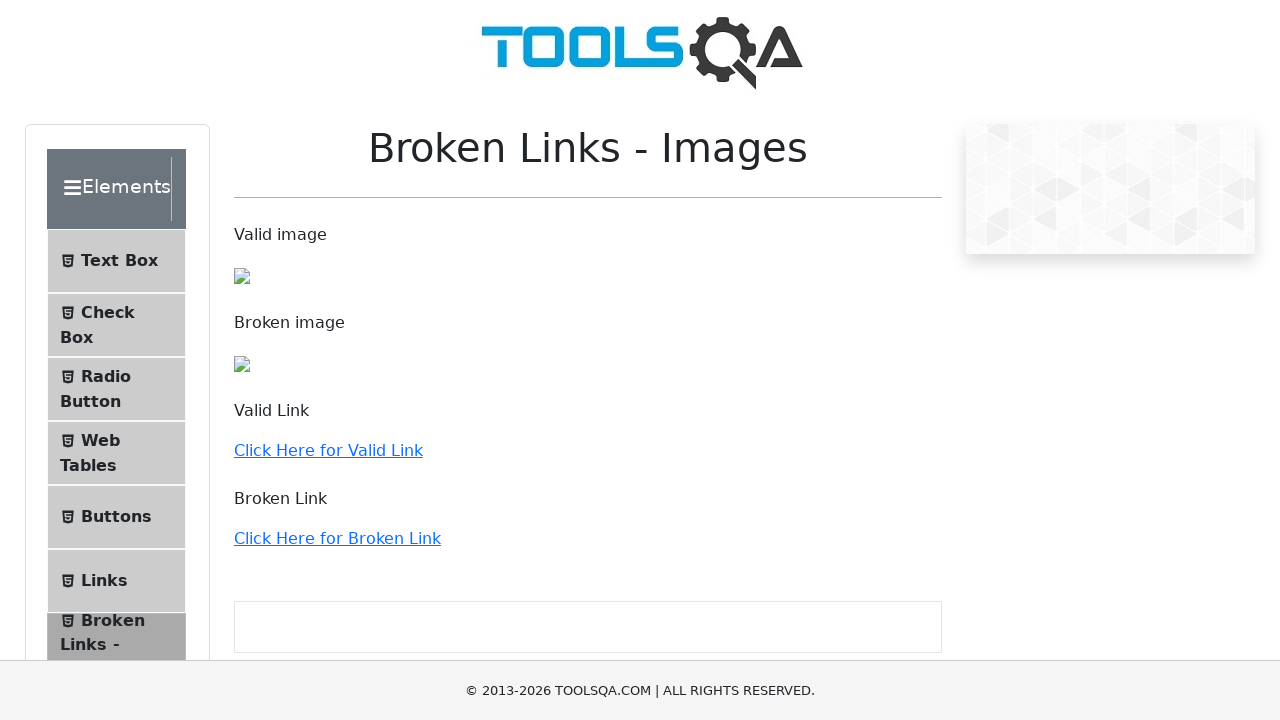

Clicked broken link and navigated to target page at (337, 538) on internal:role=link[name="Click Here for Broken Link"i]
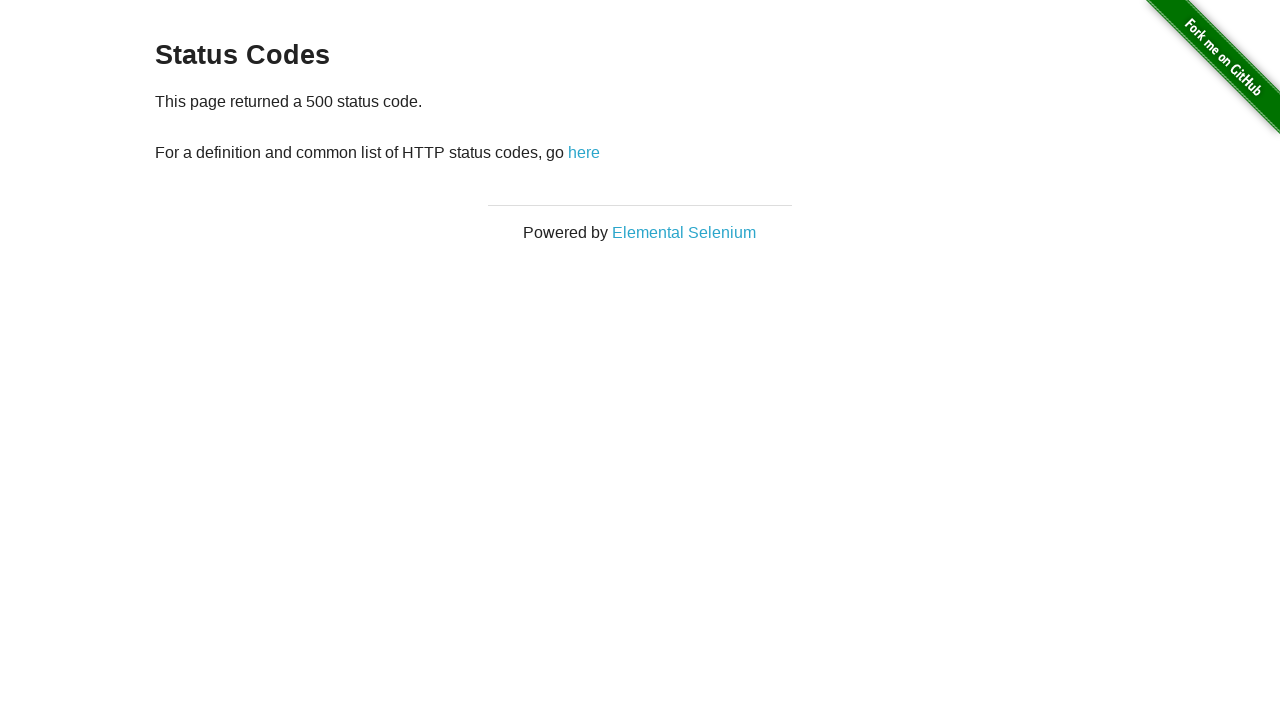

Verified response status is 500 (error page)
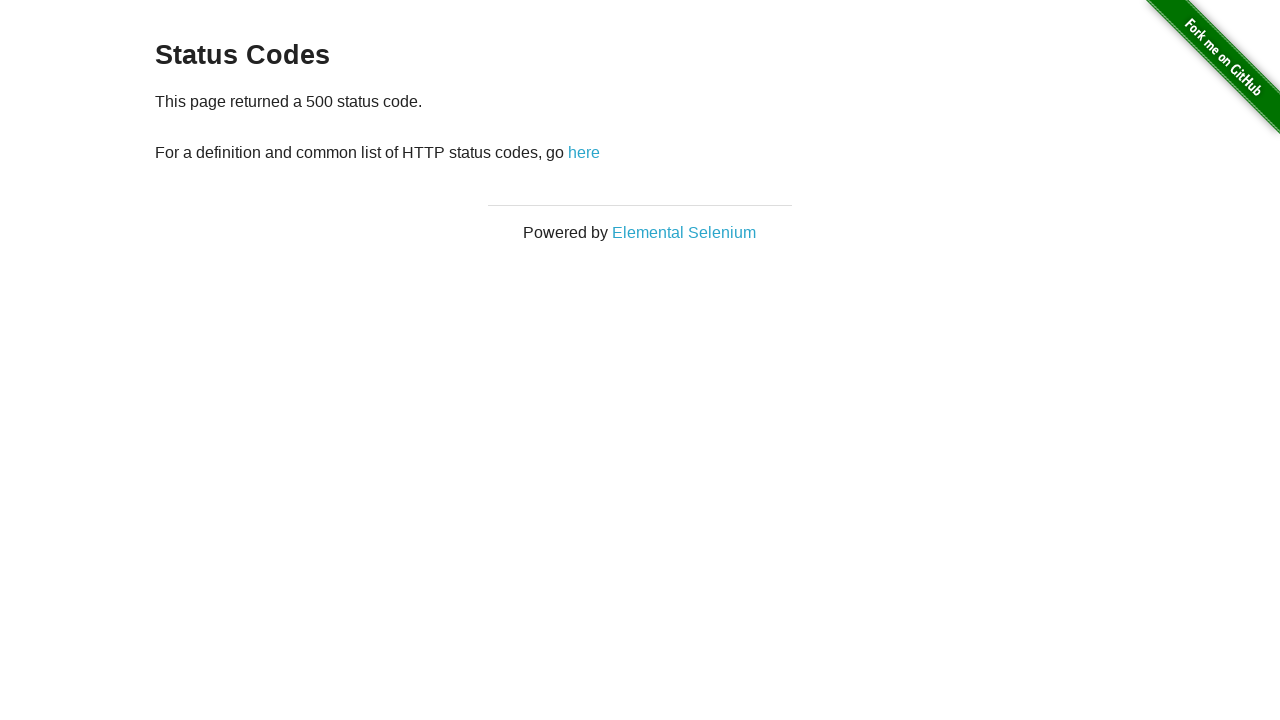

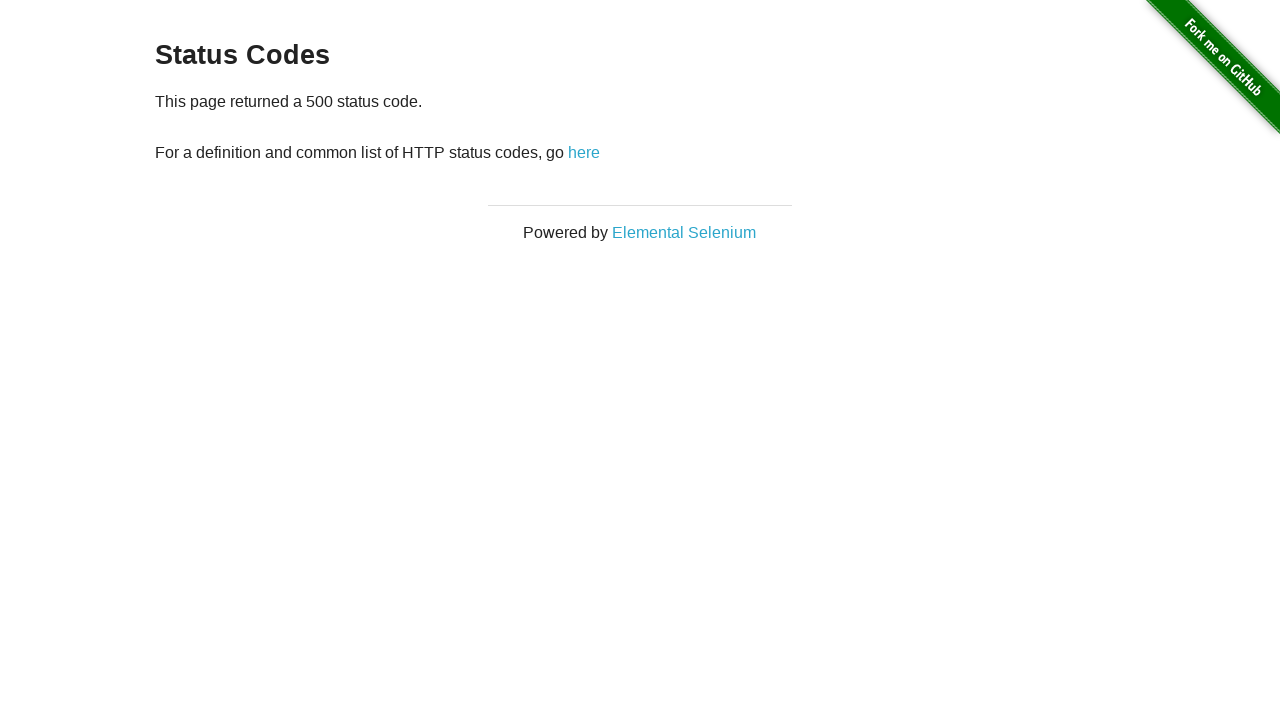